Simple test that navigates to the Platzi website homepage

Starting URL: https://www.platzi.com

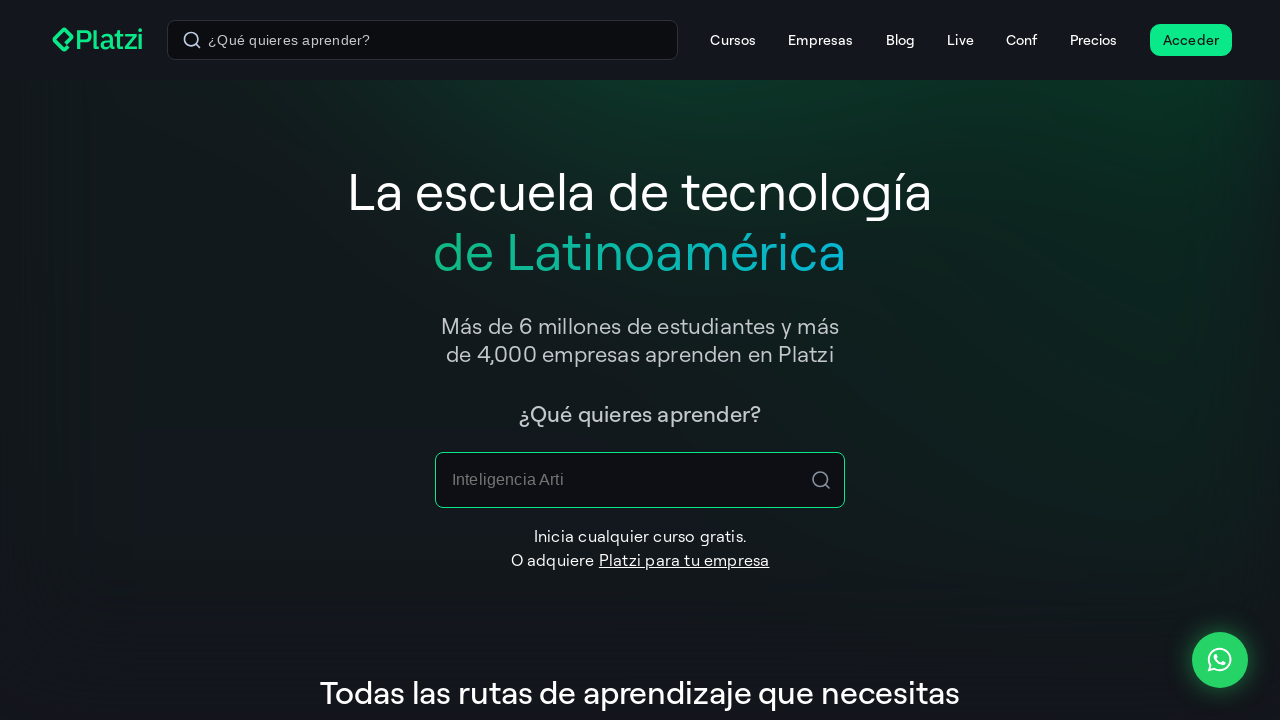

Navigated to Platzi homepage
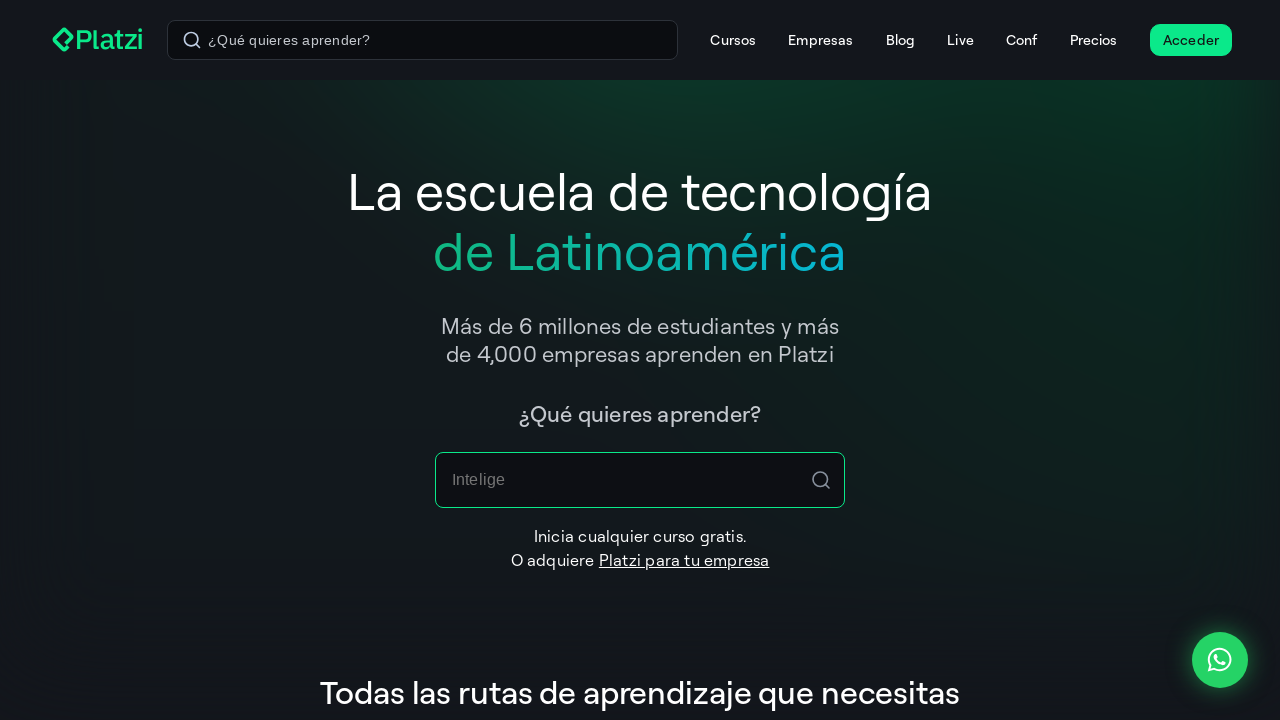

Homepage loaded successfully
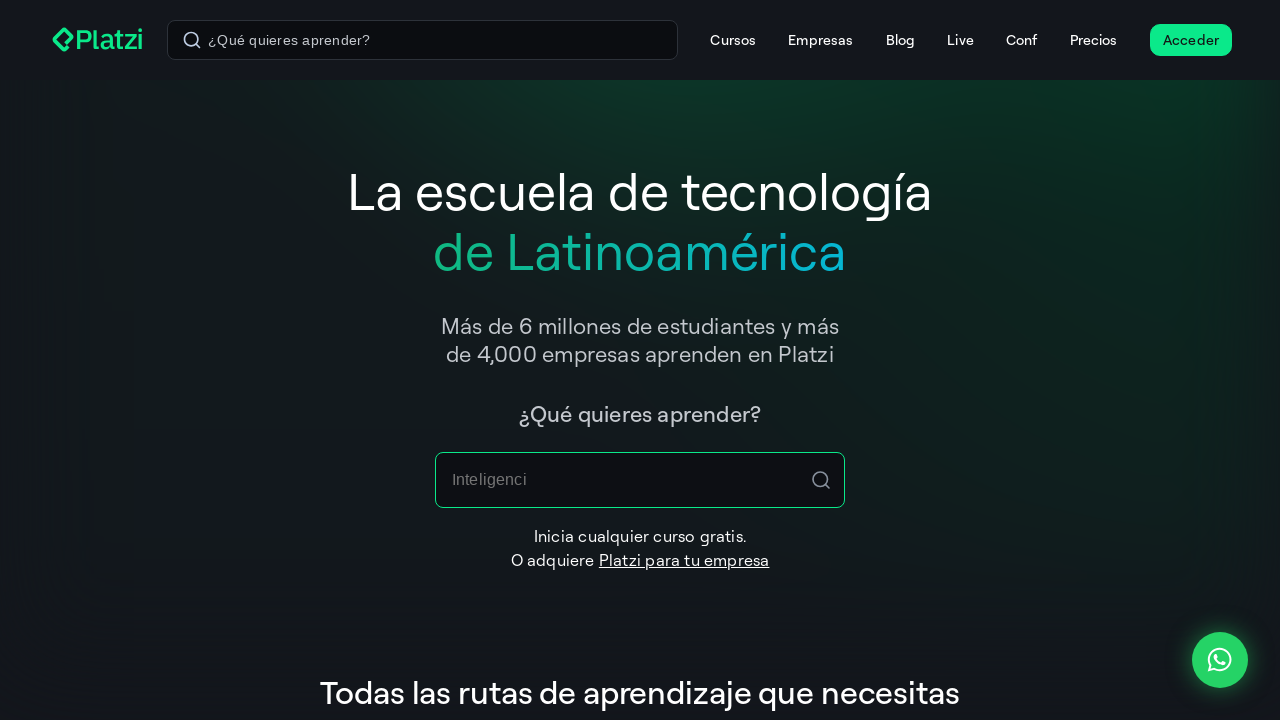

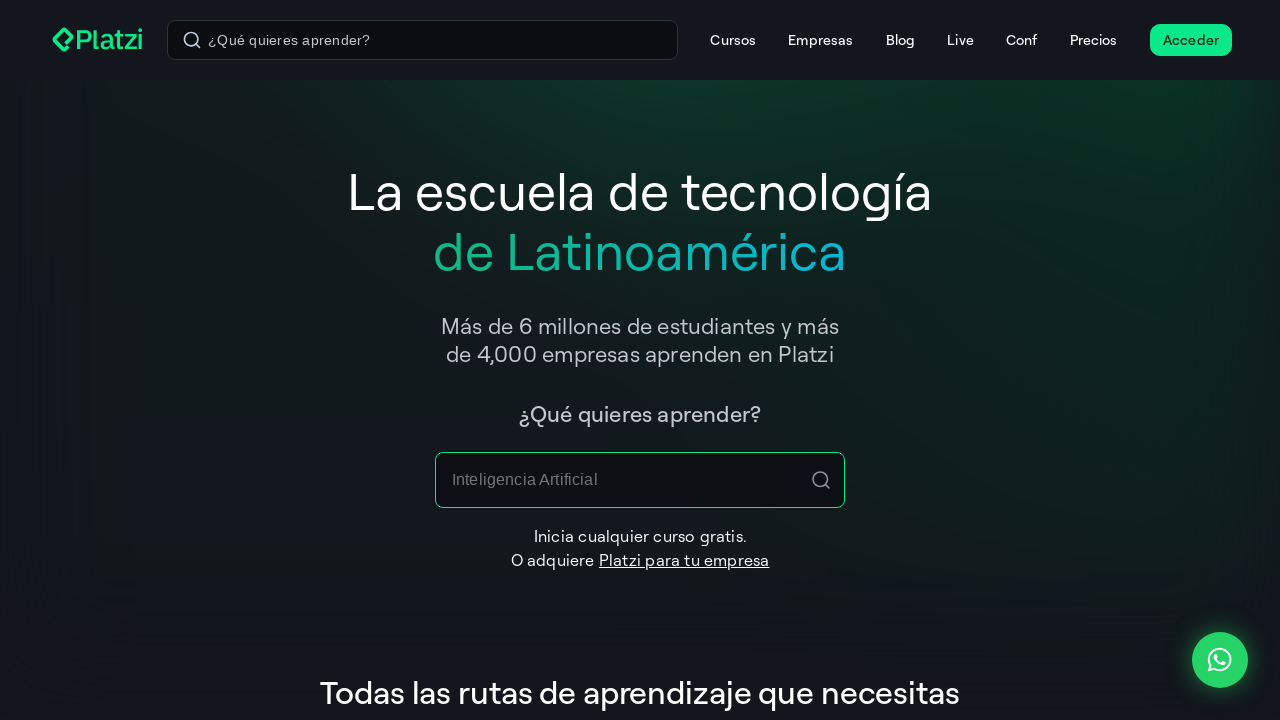